Tests the main search functionality by entering a movie title and clicking the search button

Starting URL: https://moviesmatchmaker.com/

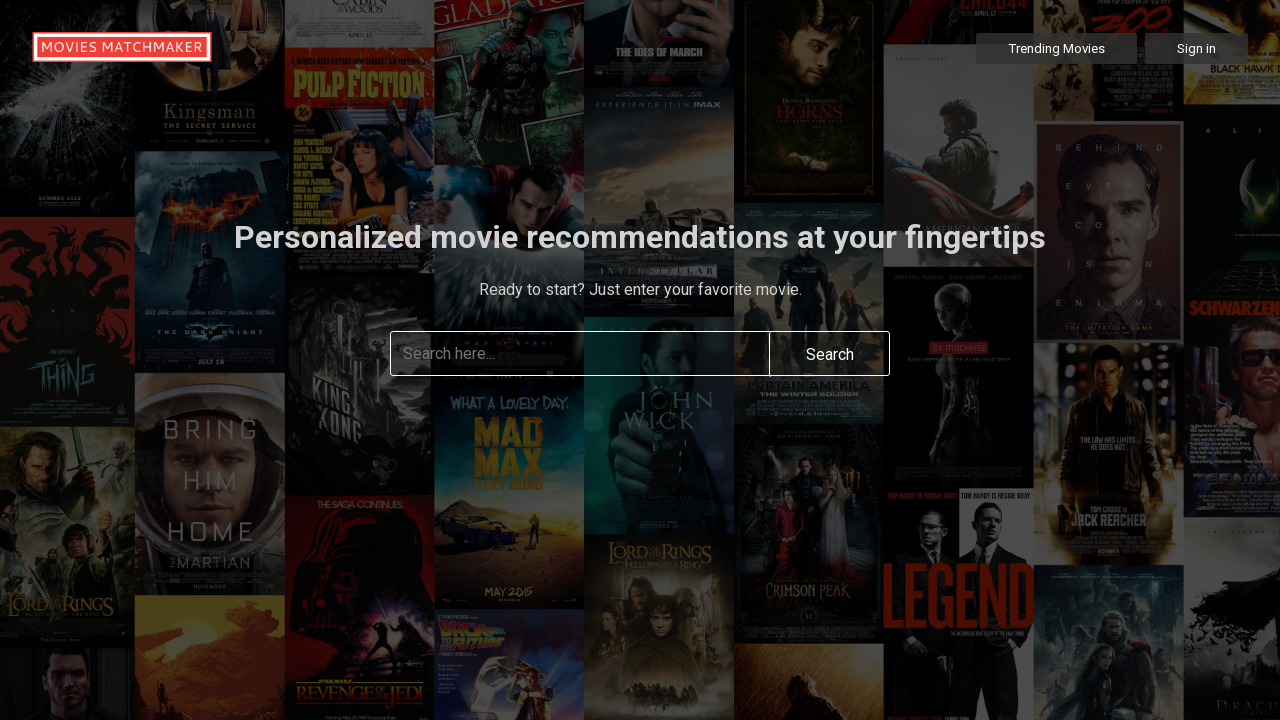

Filled search box with movie title 'The Dark Knight' on xpath=/html/body/section/form/input
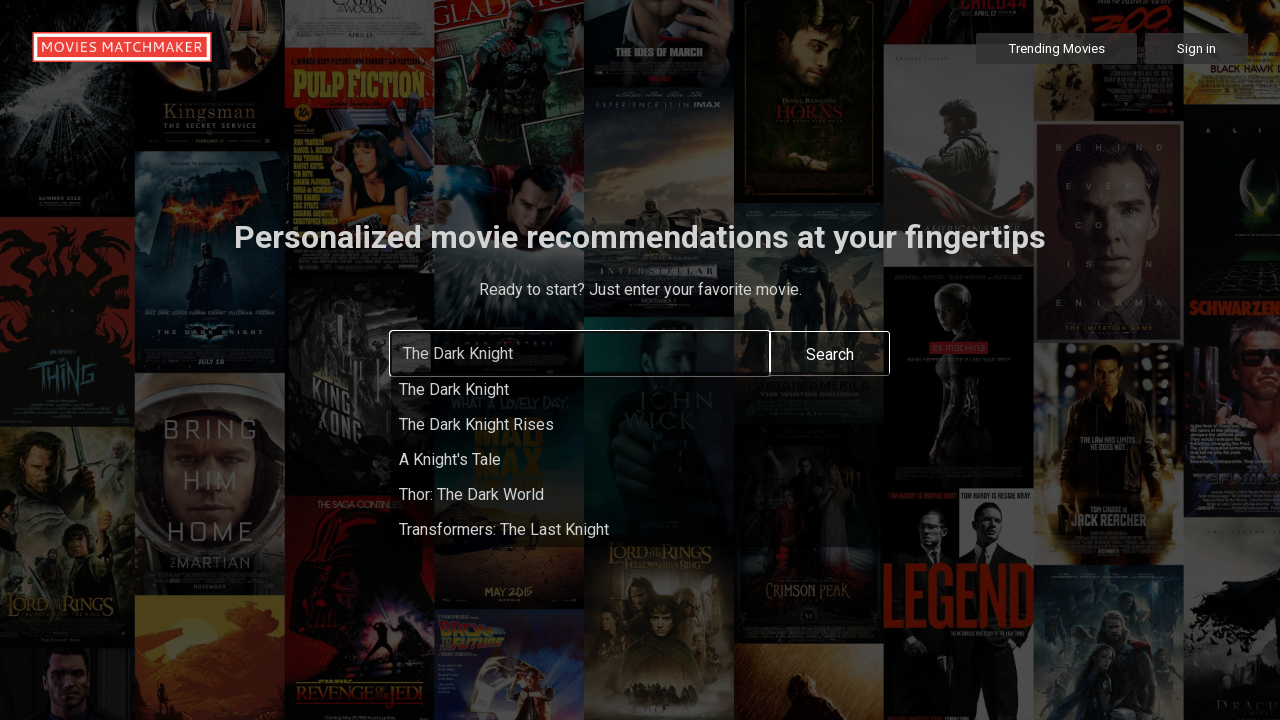

Clicked search button to perform search at (829, 355) on #searchButton
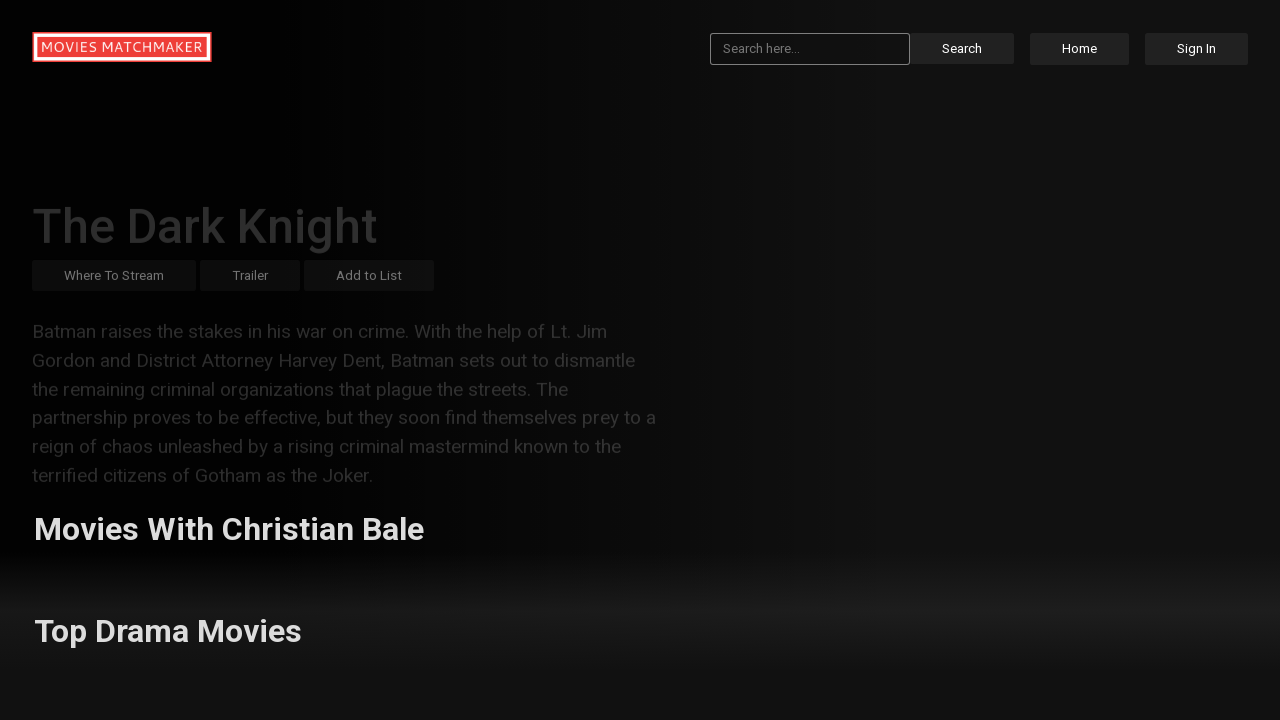

Search results page loaded successfully
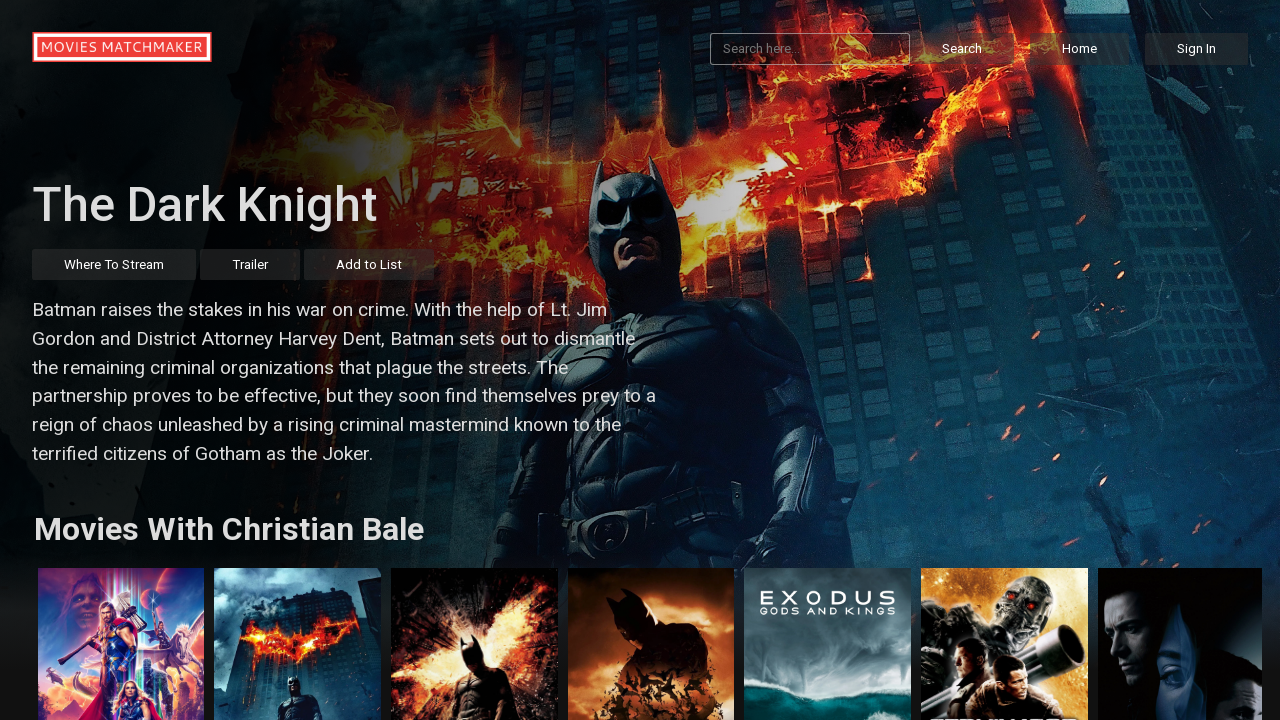

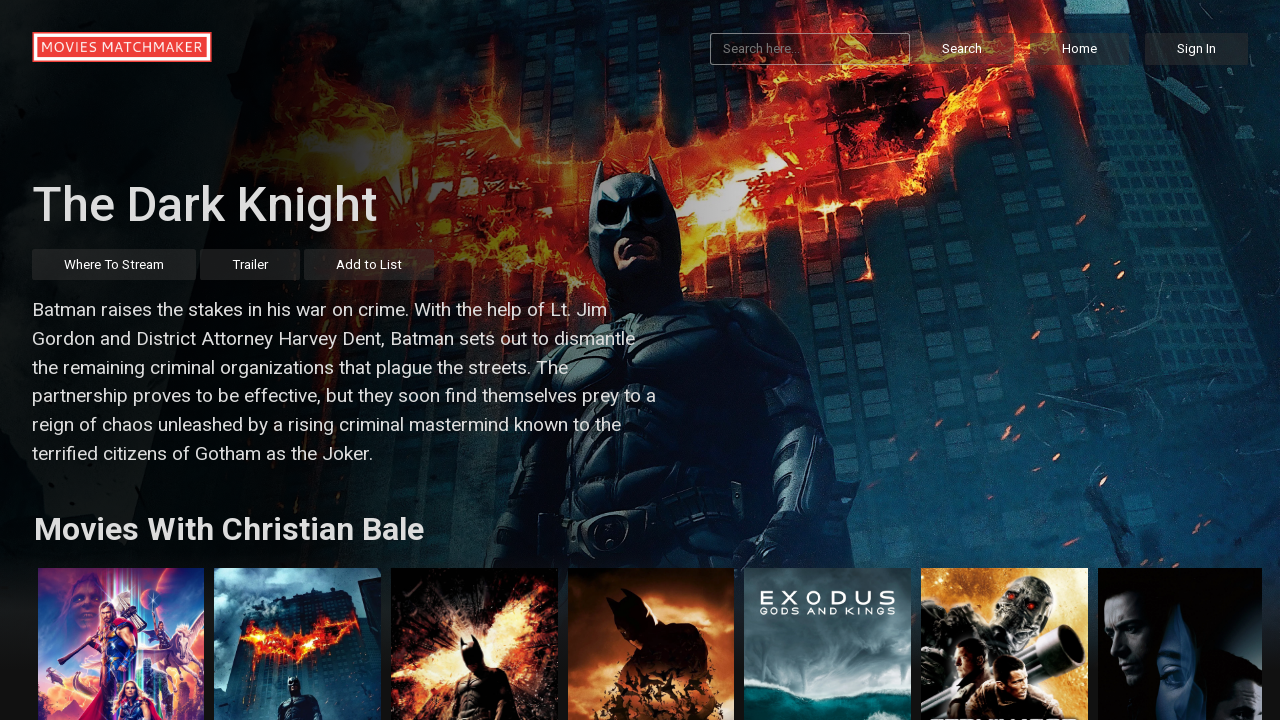